Tests footer navigation to home page by clicking the Home link in the footer.

Starting URL: https://www.crocoder.dev

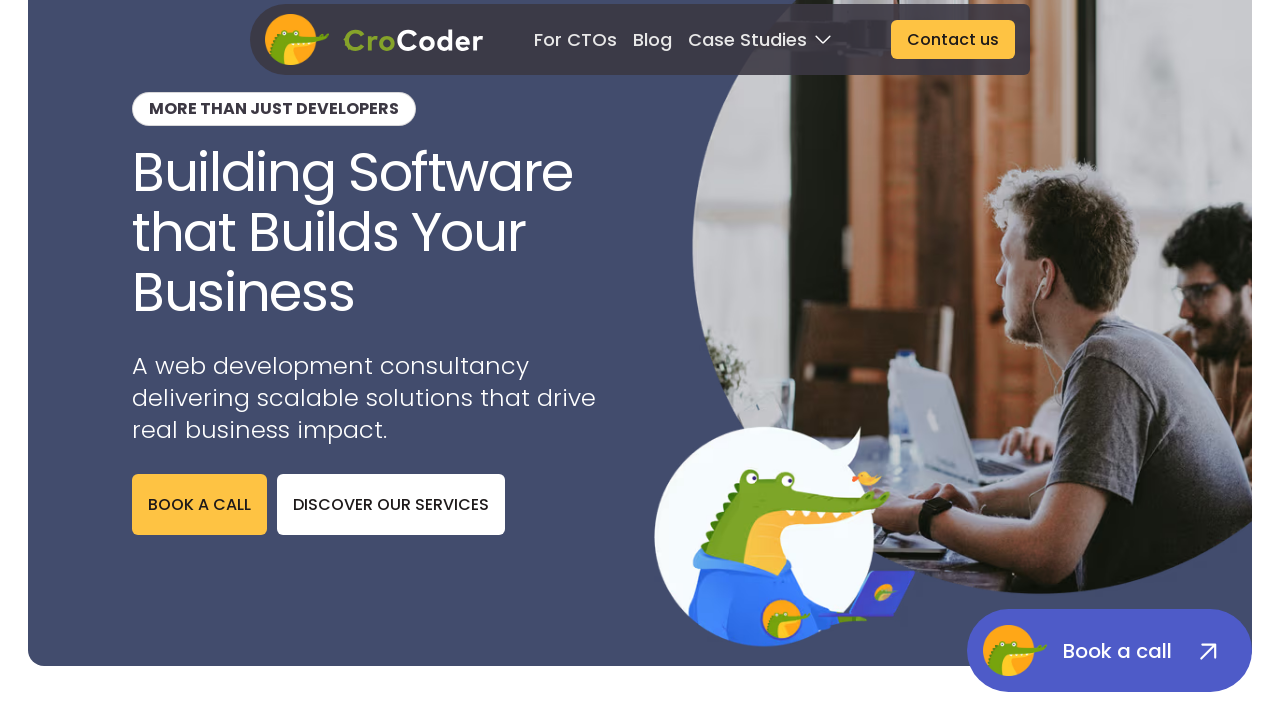

Clicked Home link in footer at (508, 471) on footer >> text=Home
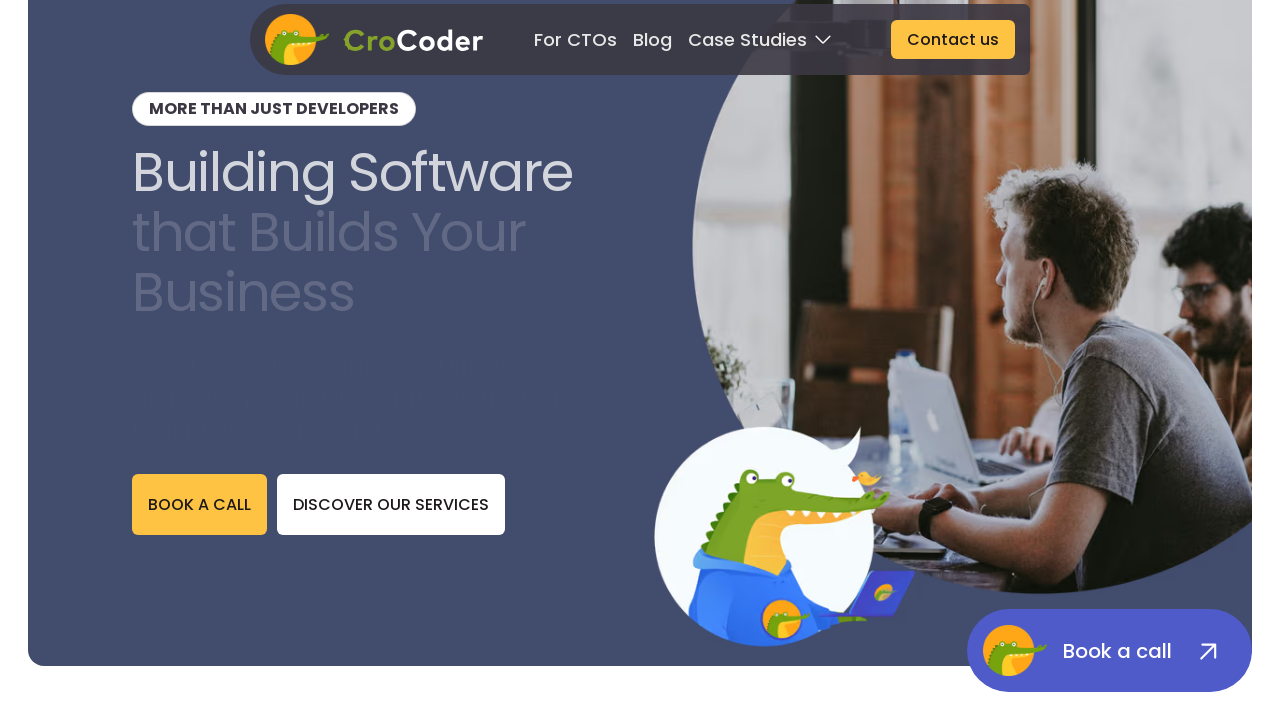

Verified navigation to home page by detecting main heading
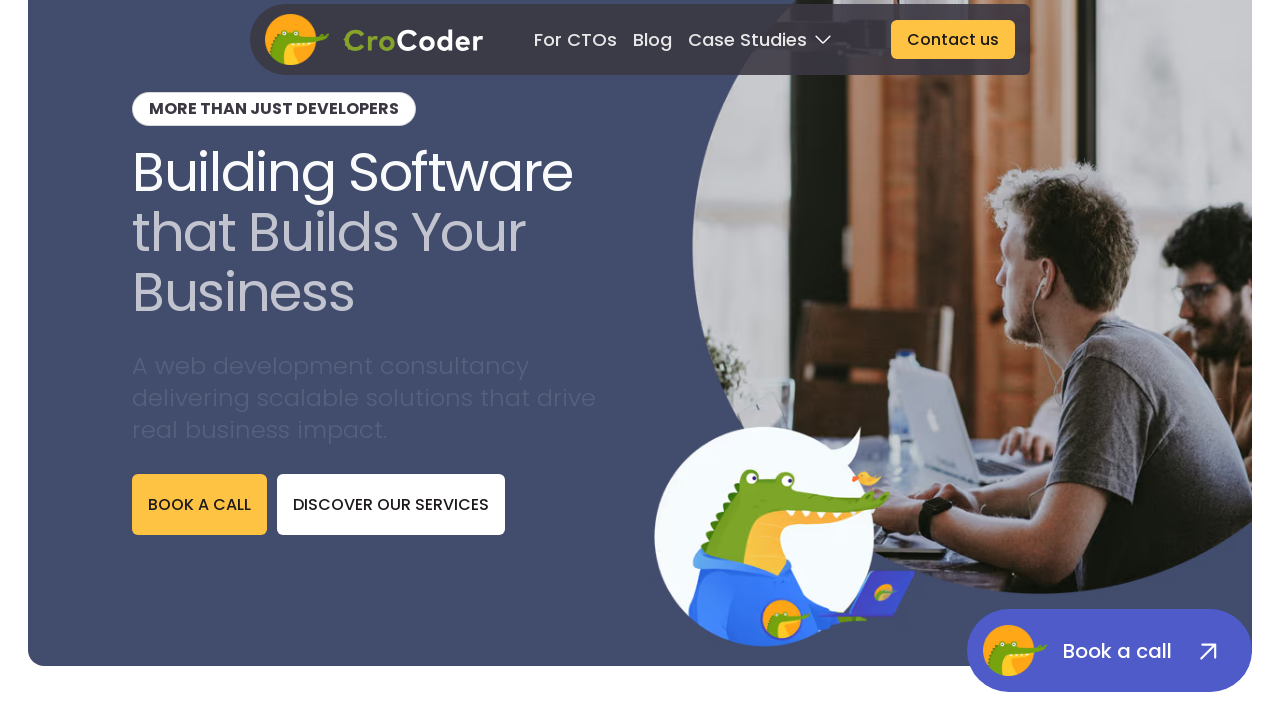

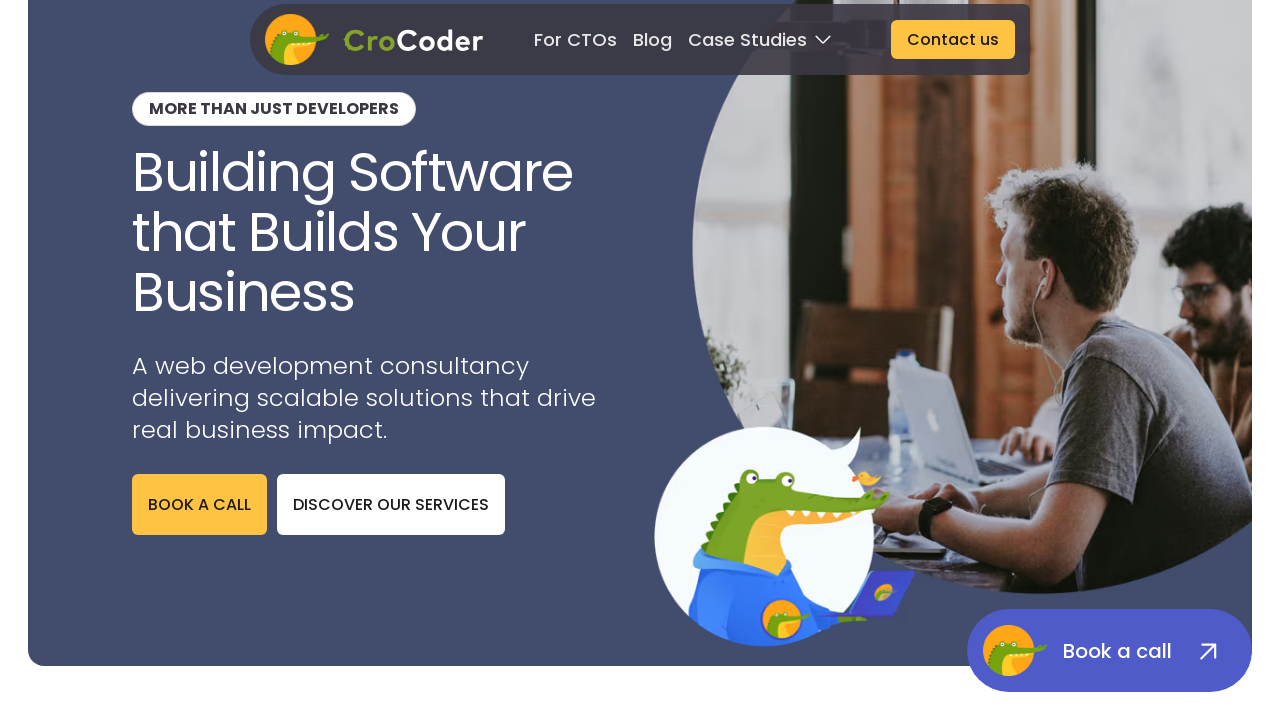